Tests alert functionality by entering a name, clicking confirm button, verifying the alert text contains the name, and accepting the alert

Starting URL: https://rahulshettyacademy.com/AutomationPractice

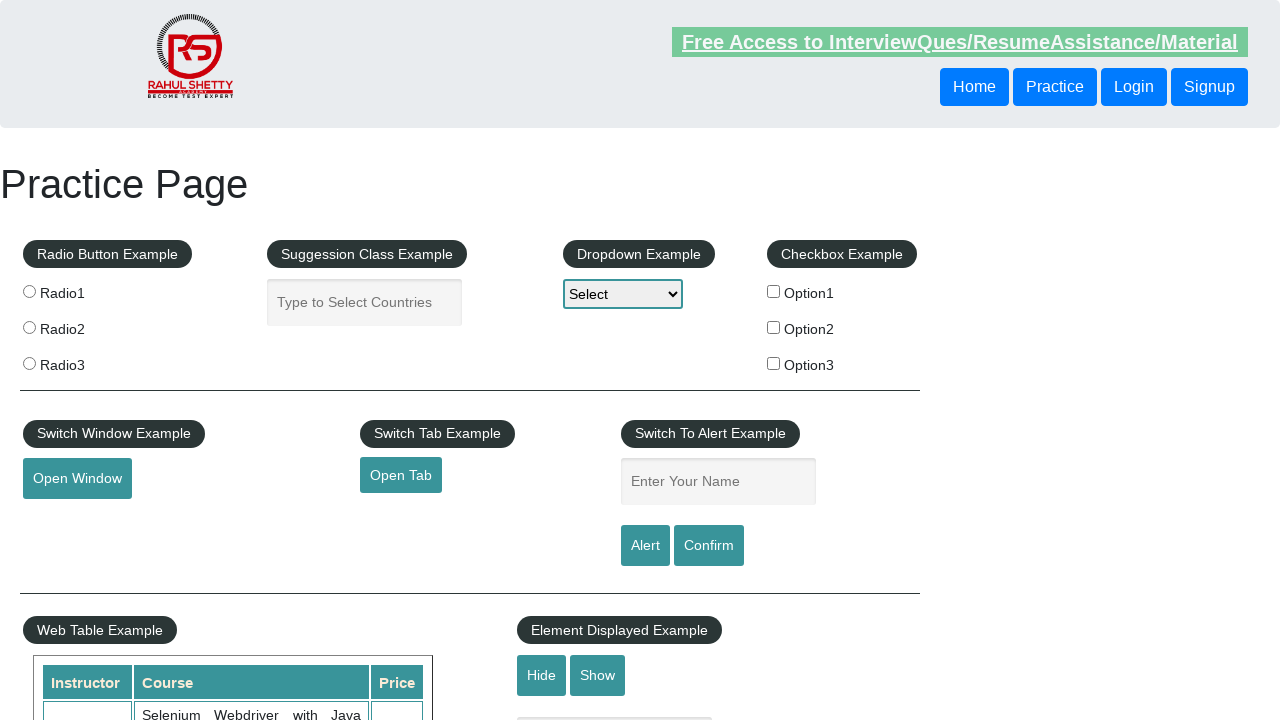

Filled name input field with 'Bartek' on input#name
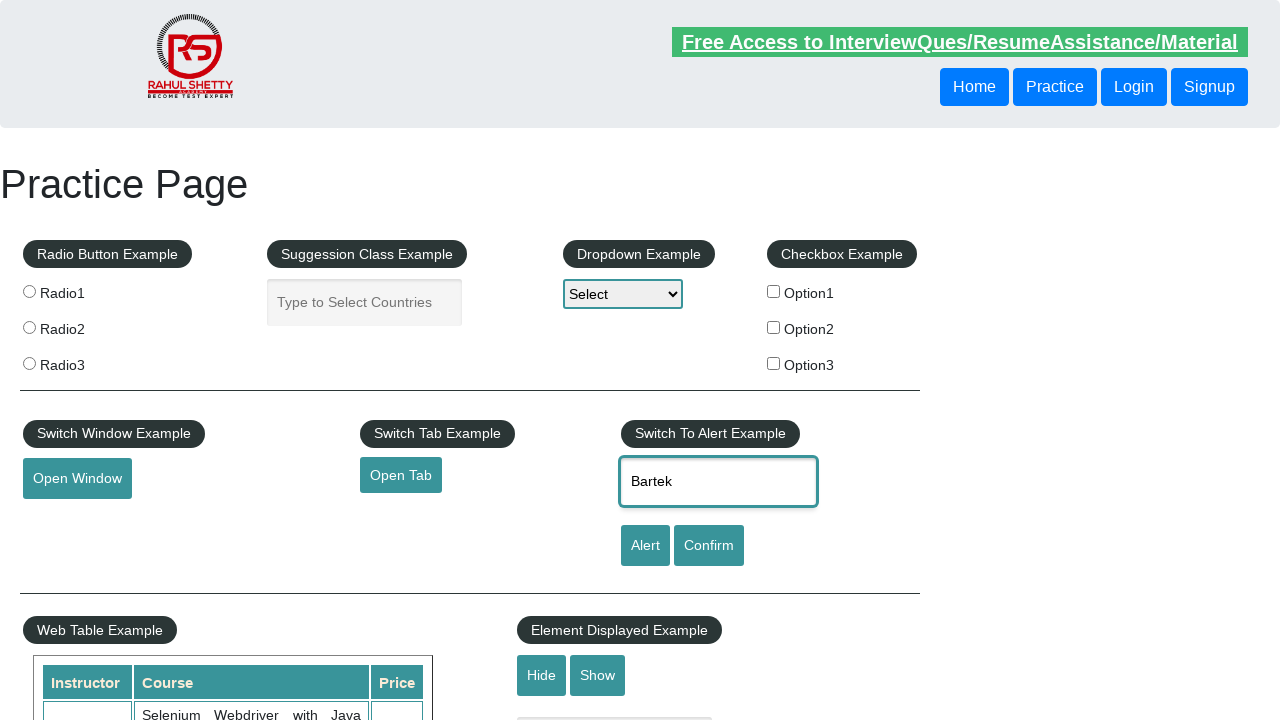

Clicked confirm button to trigger alert at (709, 546) on input#confirmbtn
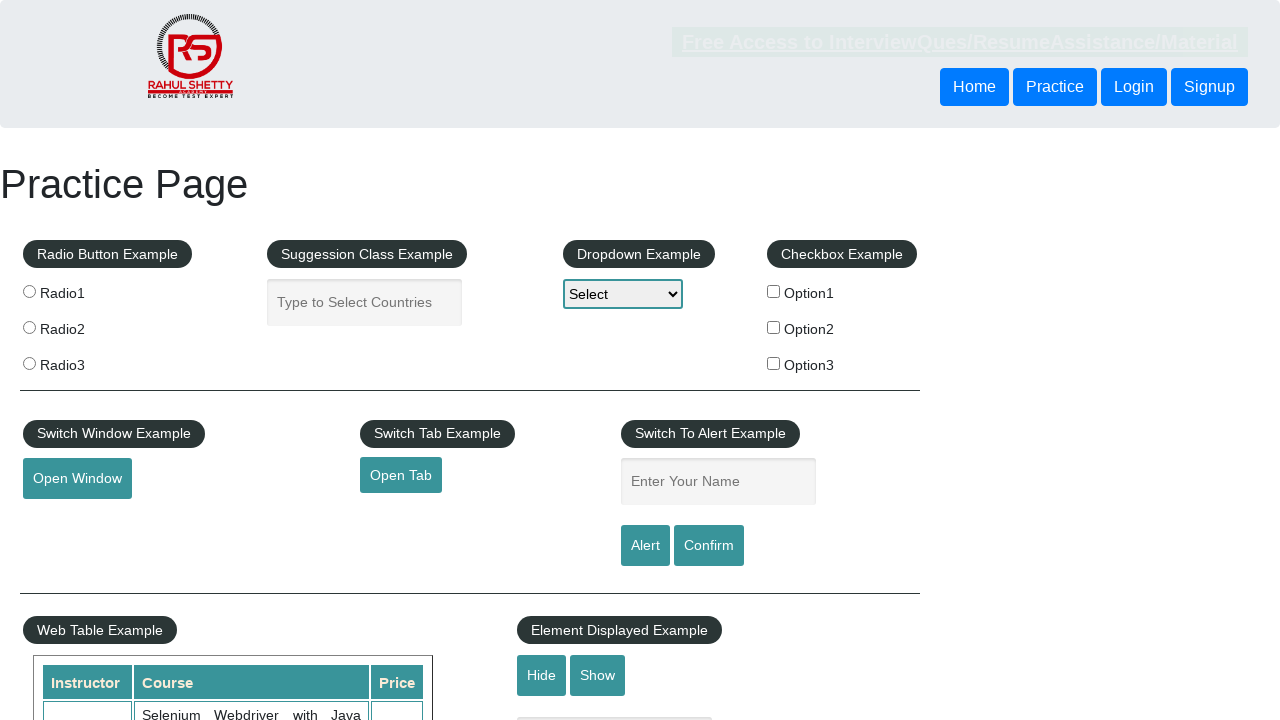

Set up dialog handler to accept alerts
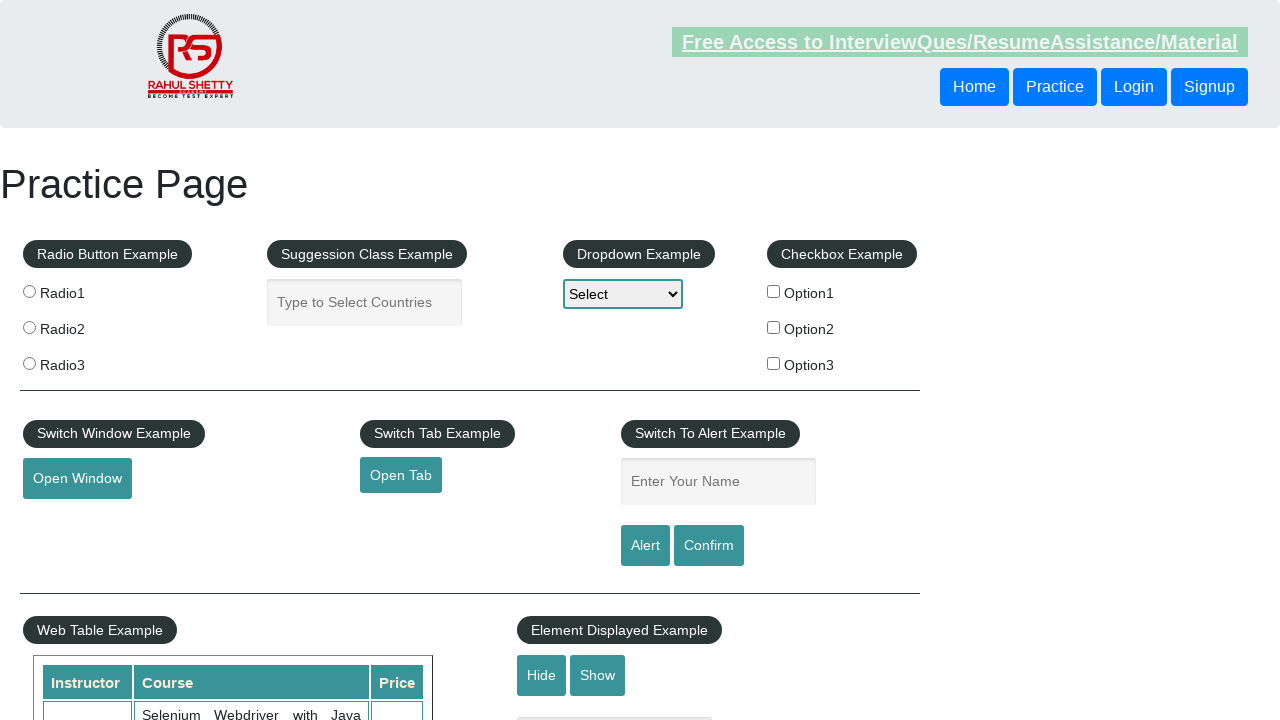

Filled name input field with 'Bartek' again on input#name
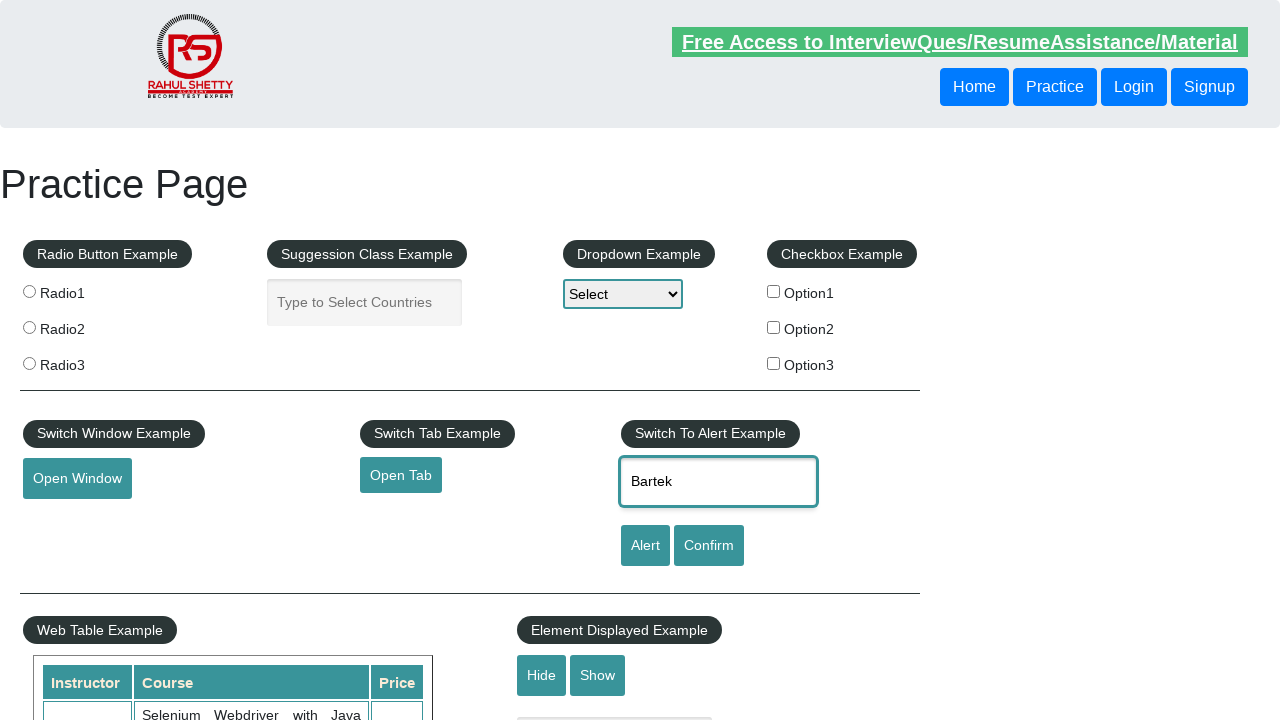

Clicked confirm button to trigger alert with dialog handler active at (709, 546) on input#confirmbtn
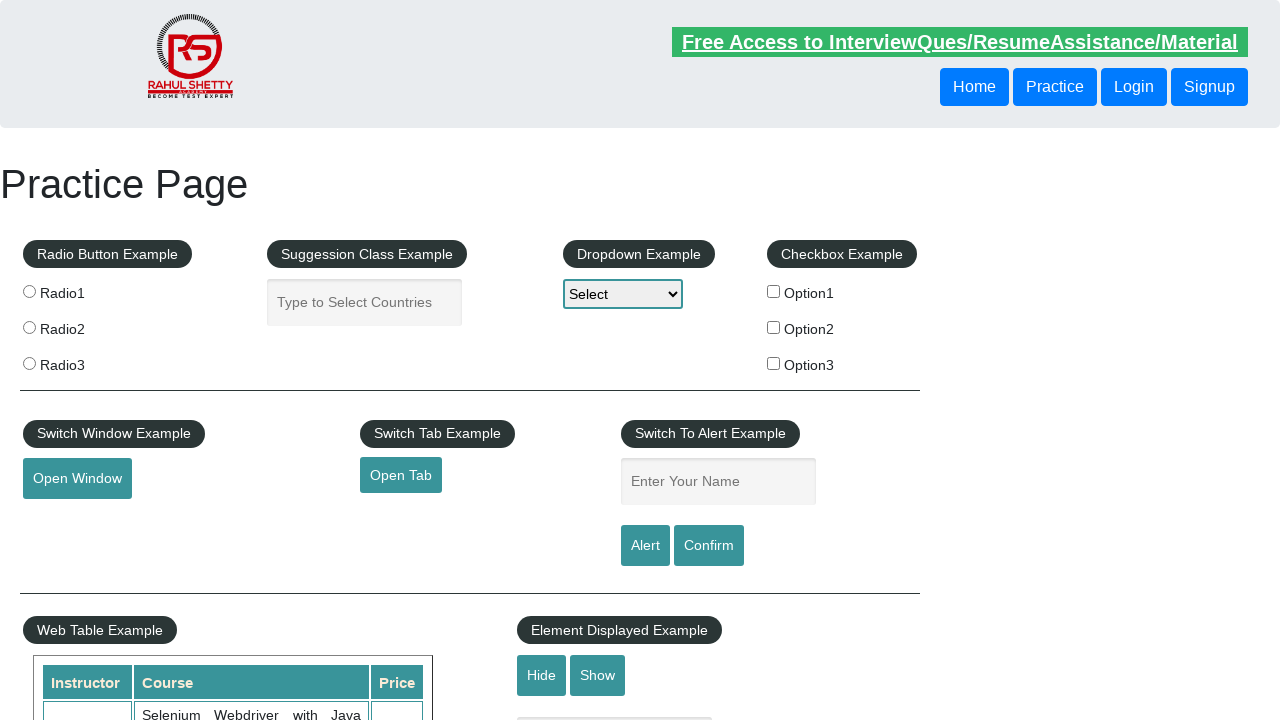

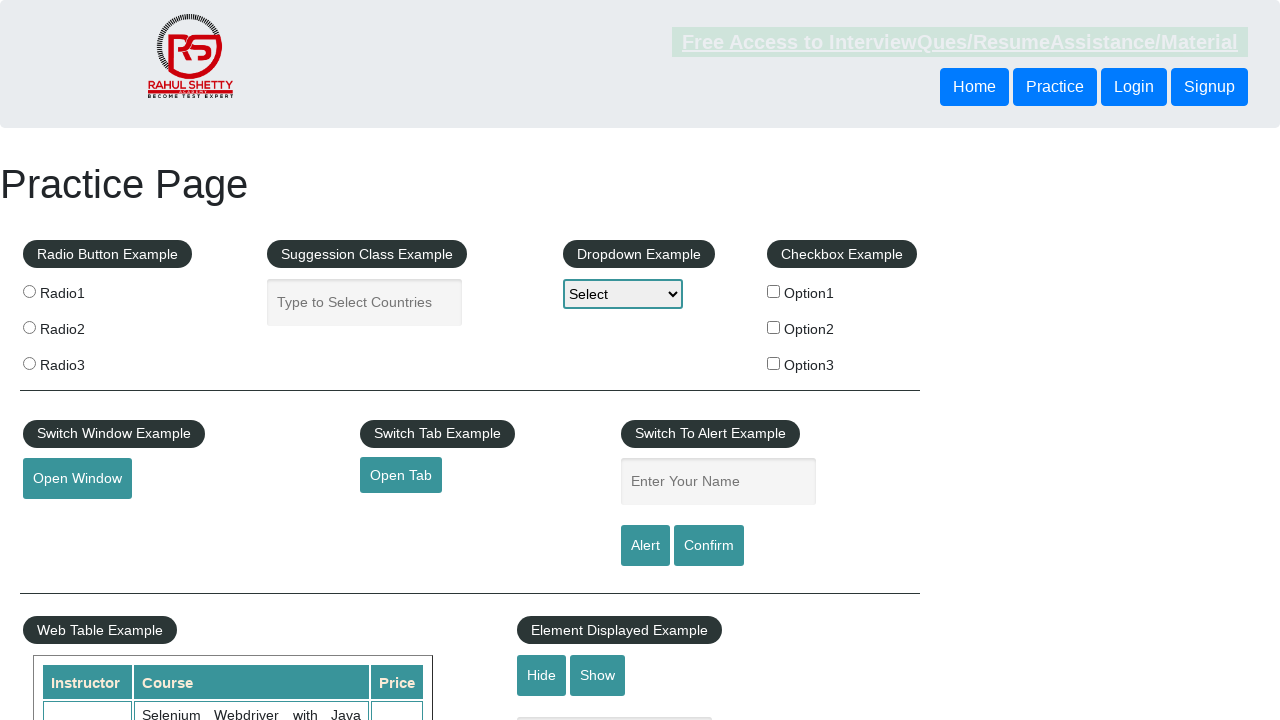